Verifies the homepage title of OSA Consulting Tech website

Starting URL: https://www.osaconsultingtech.com

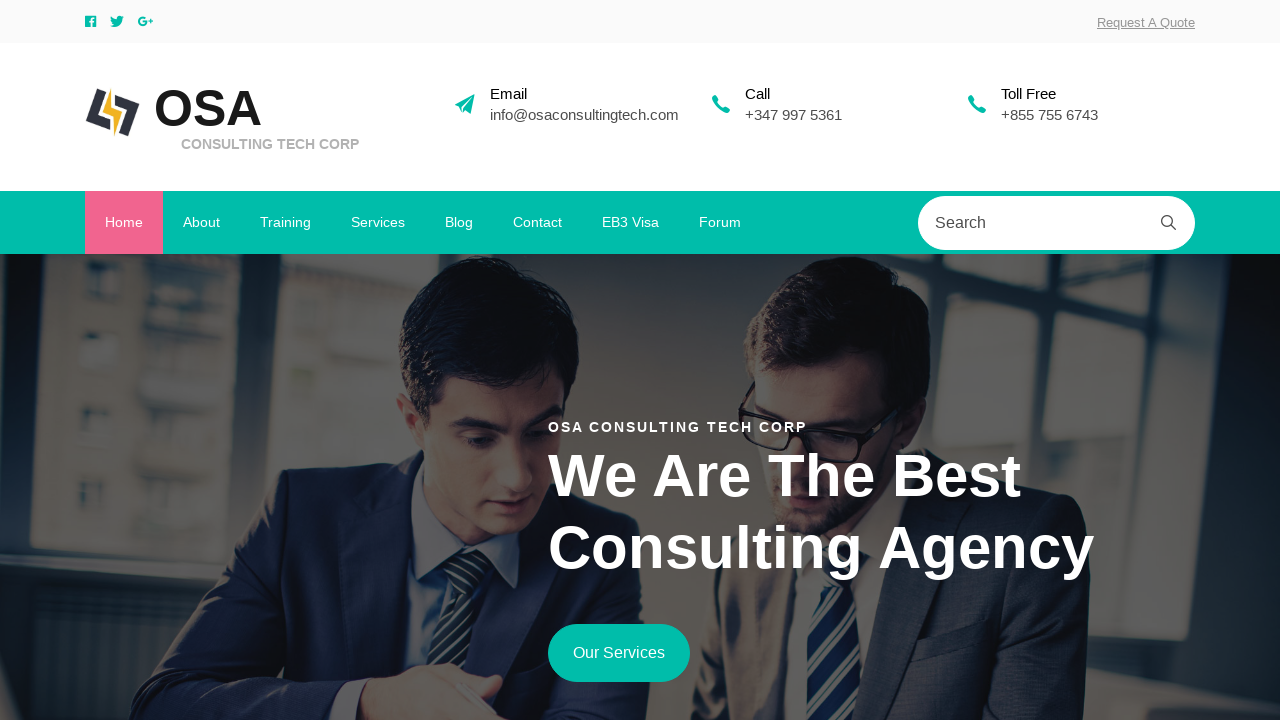

Retrieved homepage title
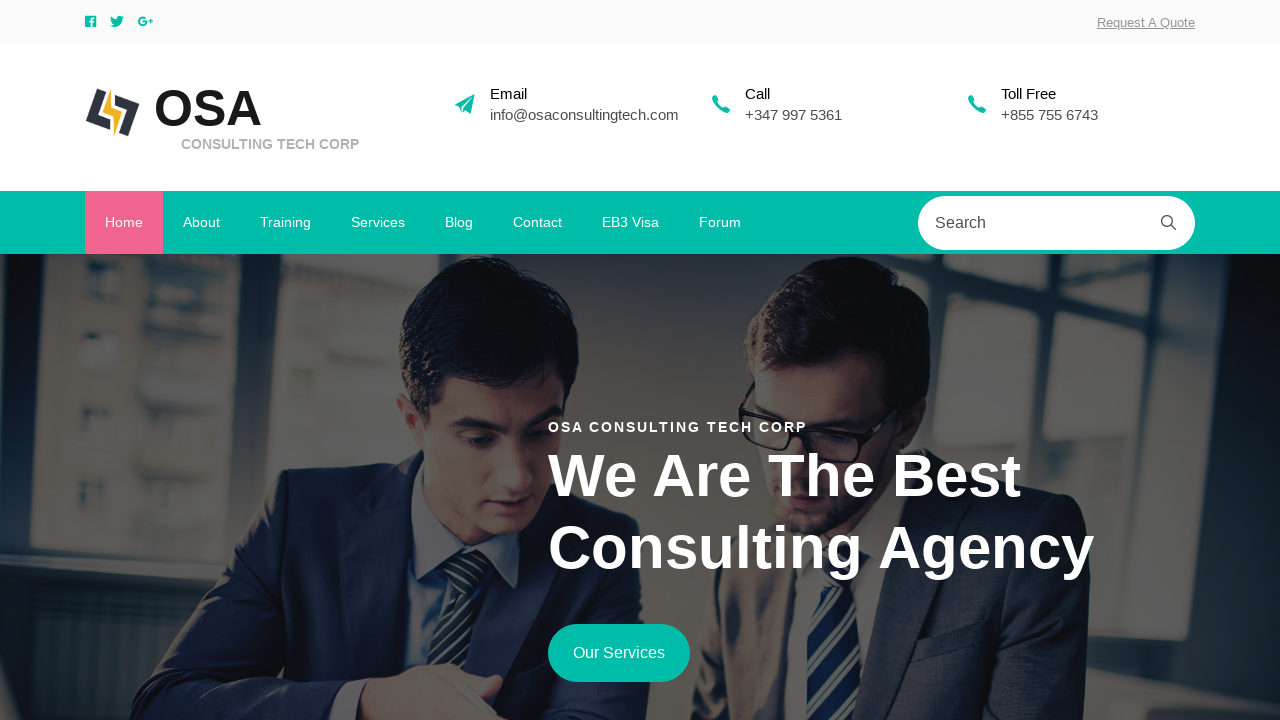

Verified homepage title matches expected value
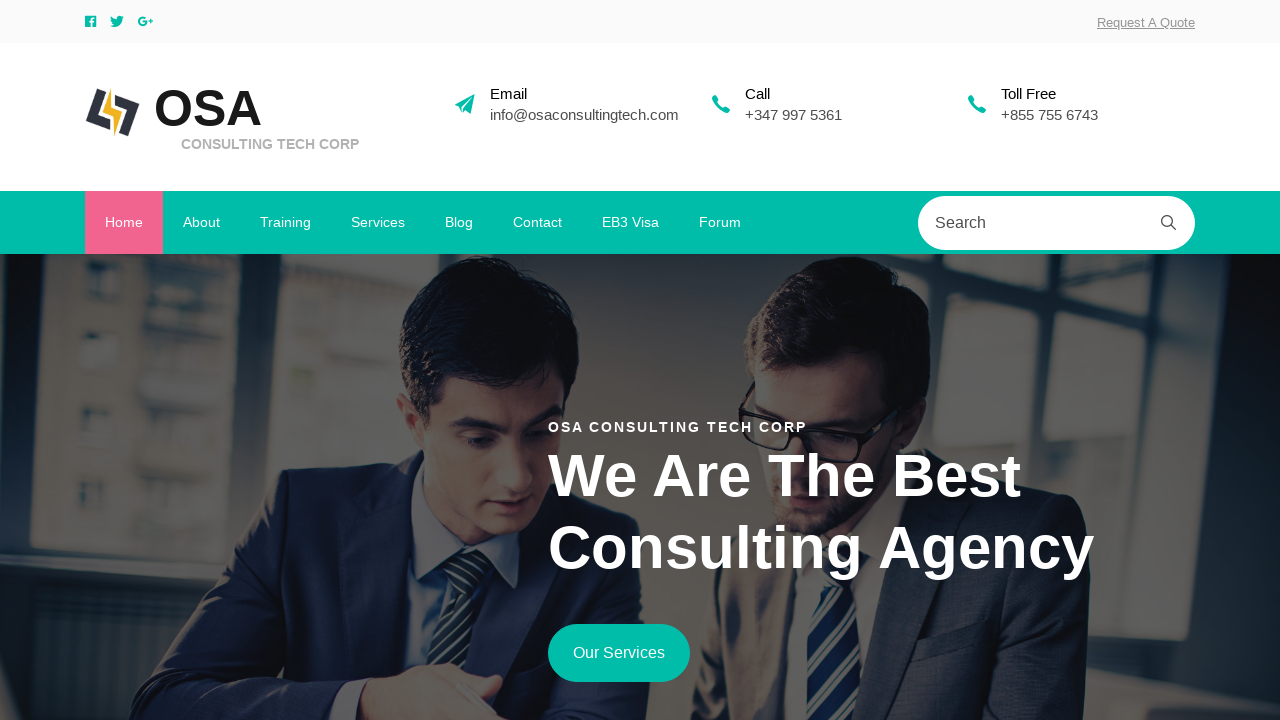

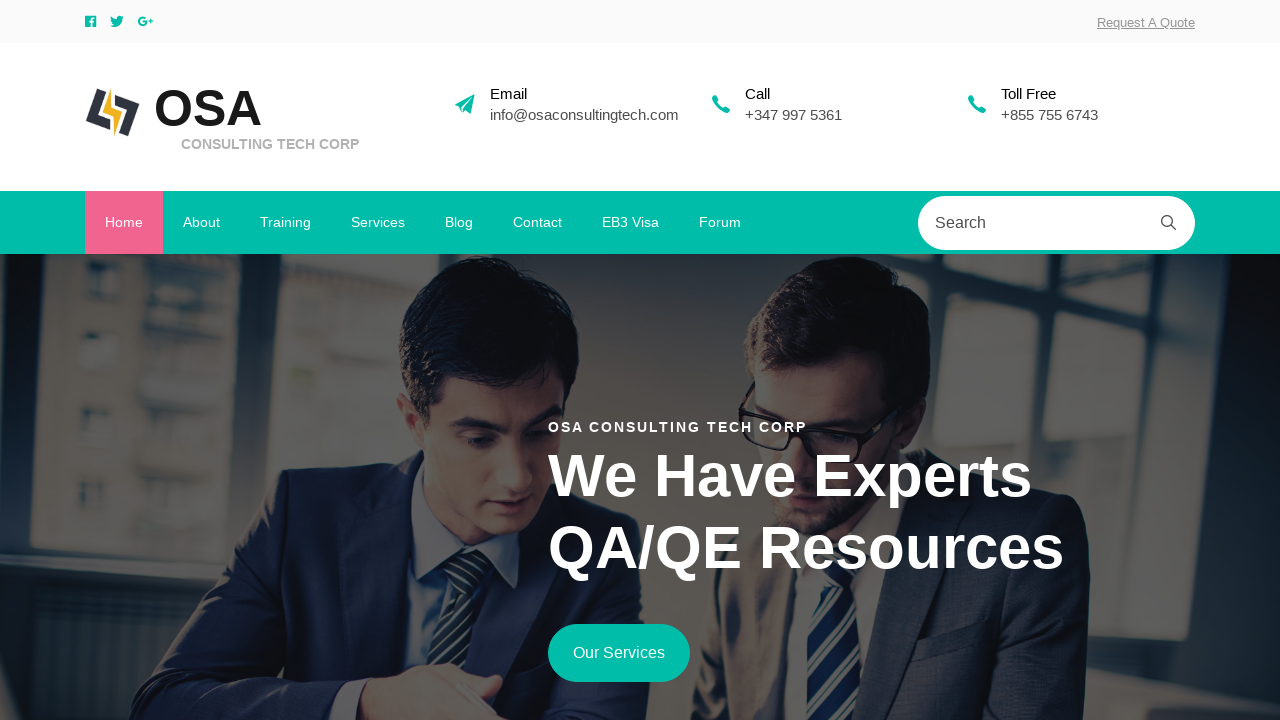